Tests a registration form by filling all required input fields with test data and submitting the form, then verifies successful registration by checking for a congratulations message.

Starting URL: http://suninjuly.github.io/registration2.html

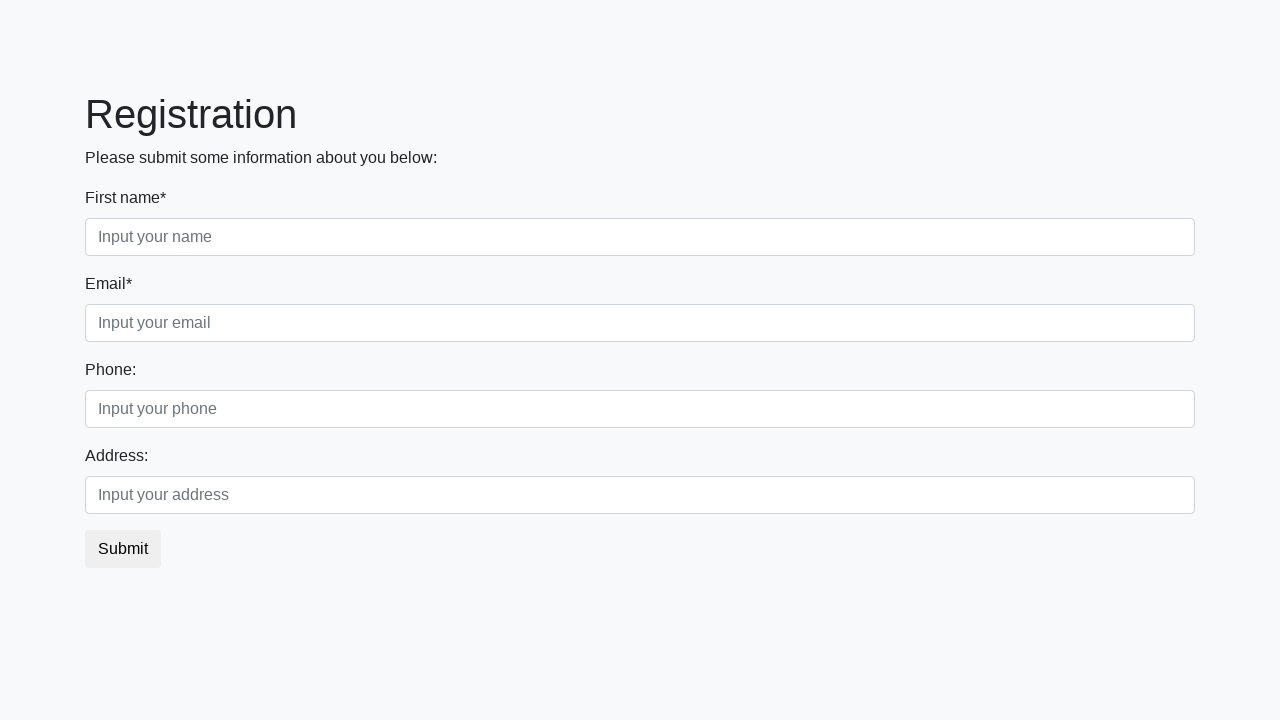

Located all required input fields on registration form
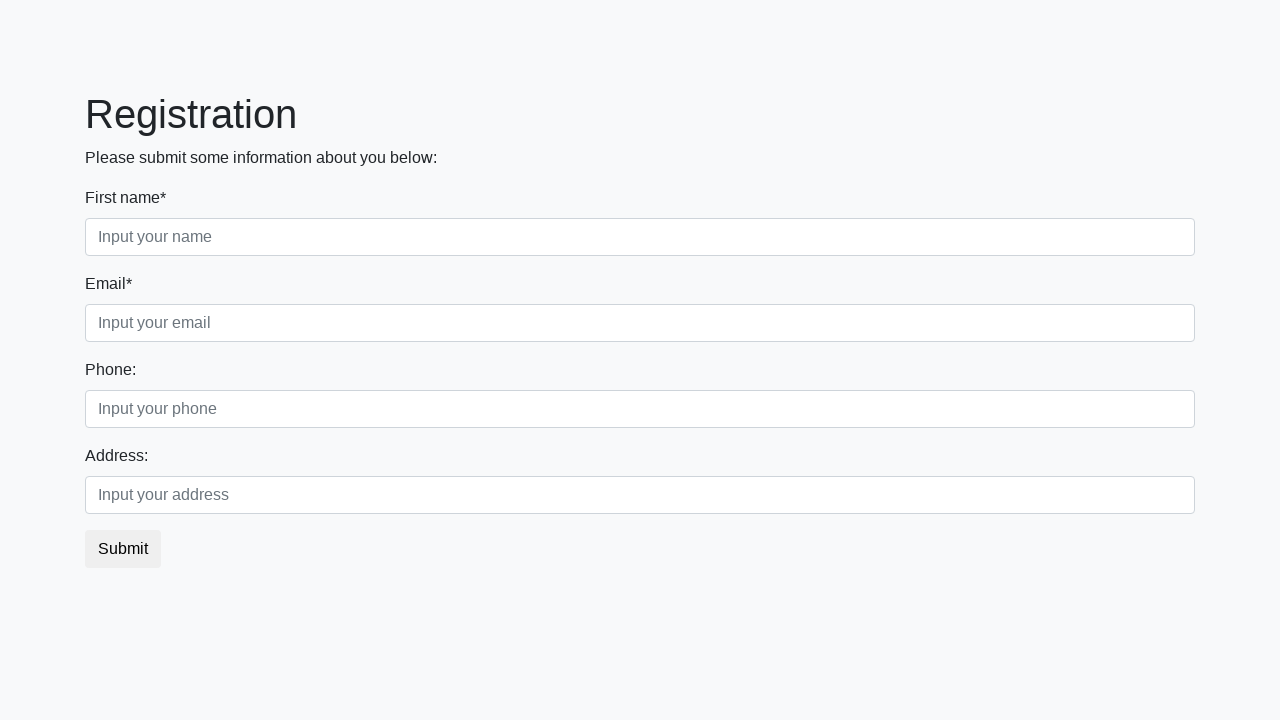

Filled required input field 1 with test data on input[required] >> nth=0
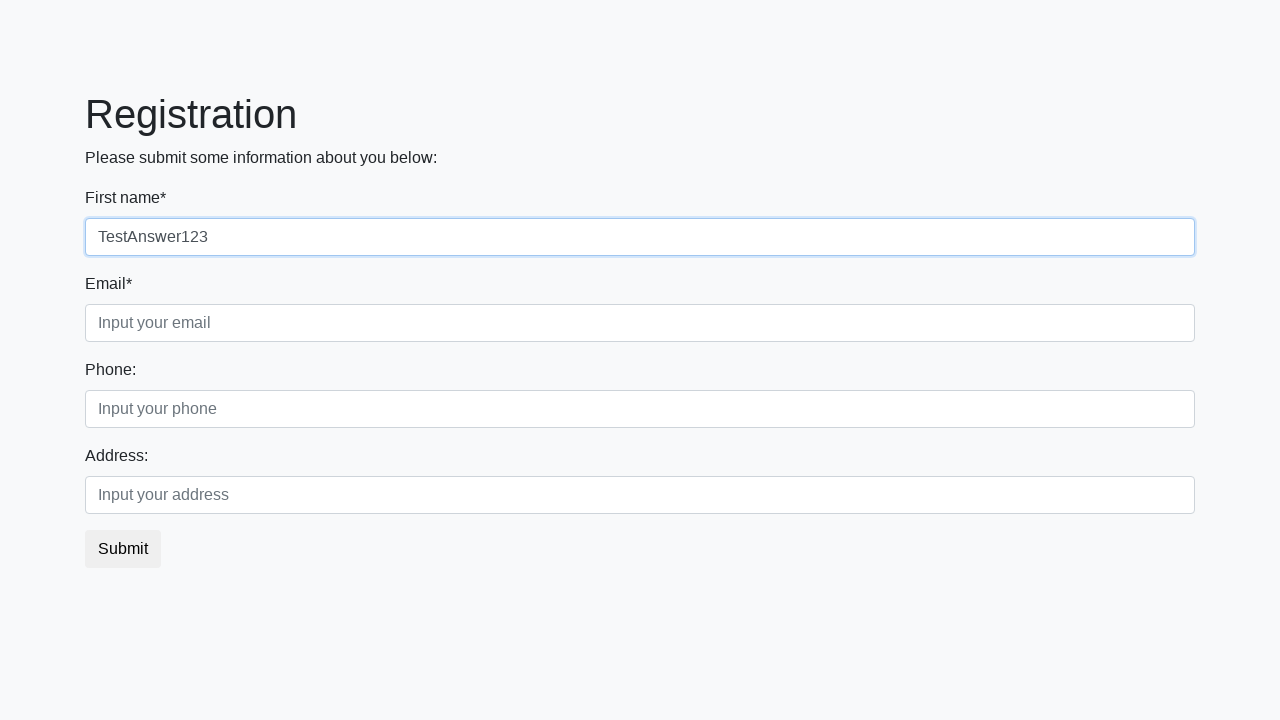

Filled required input field 2 with test data on input[required] >> nth=1
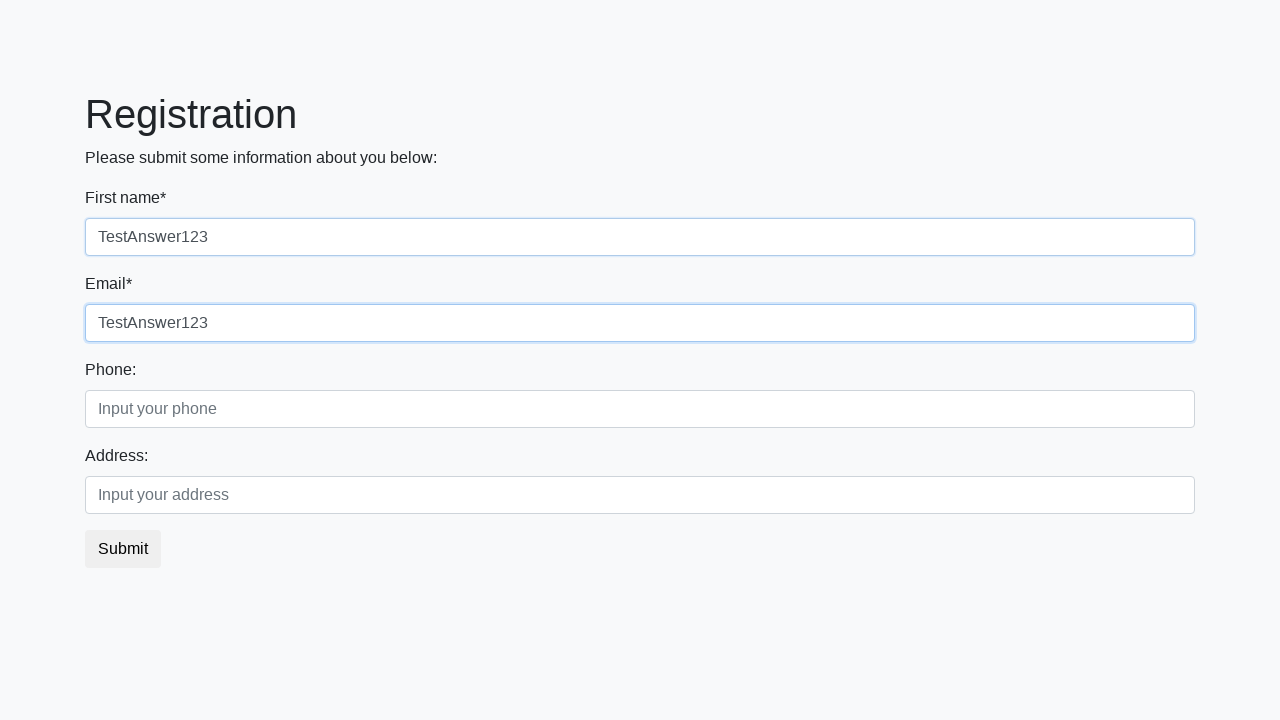

Clicked submit button to register at (123, 549) on button.btn
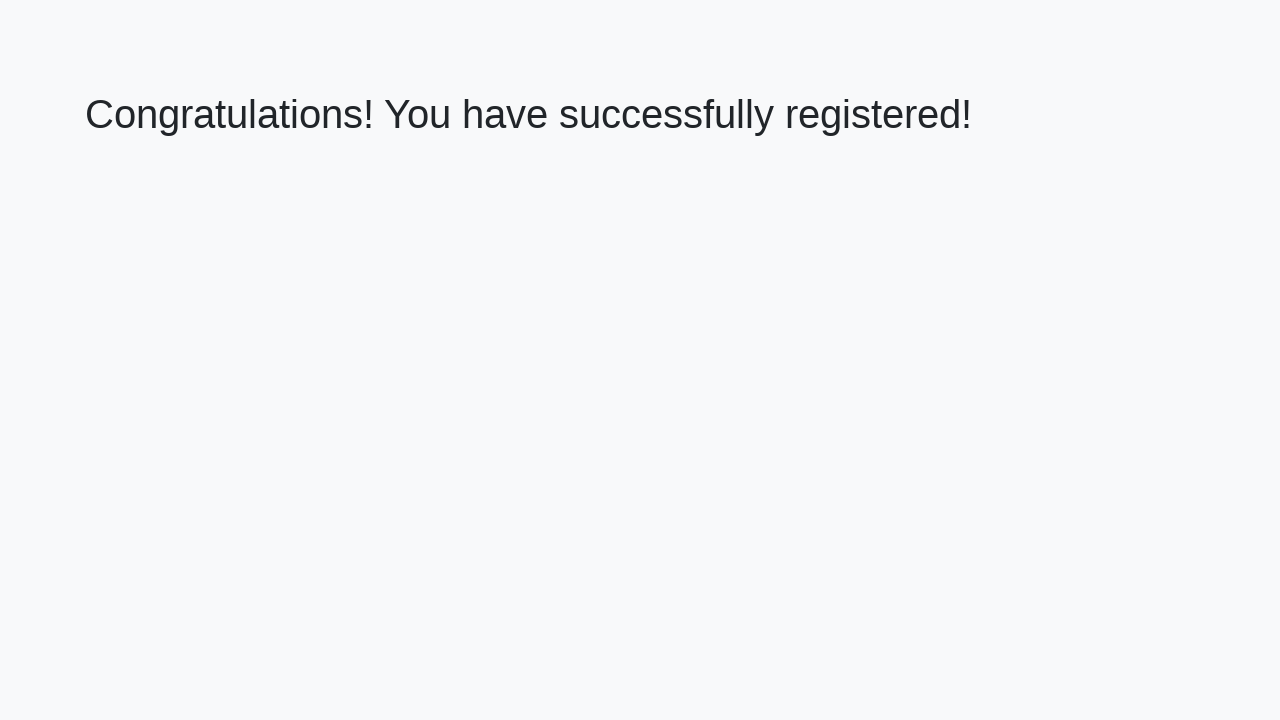

Registration page loaded and success message appeared
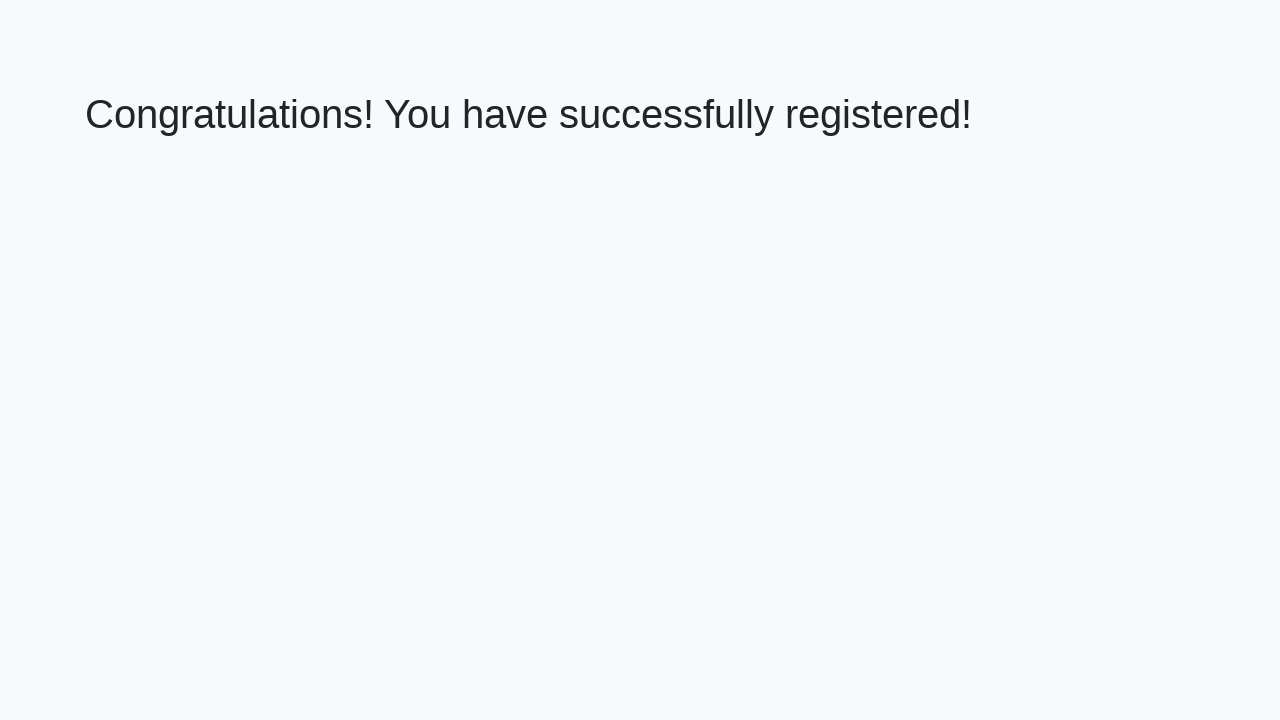

Retrieved congratulations message text
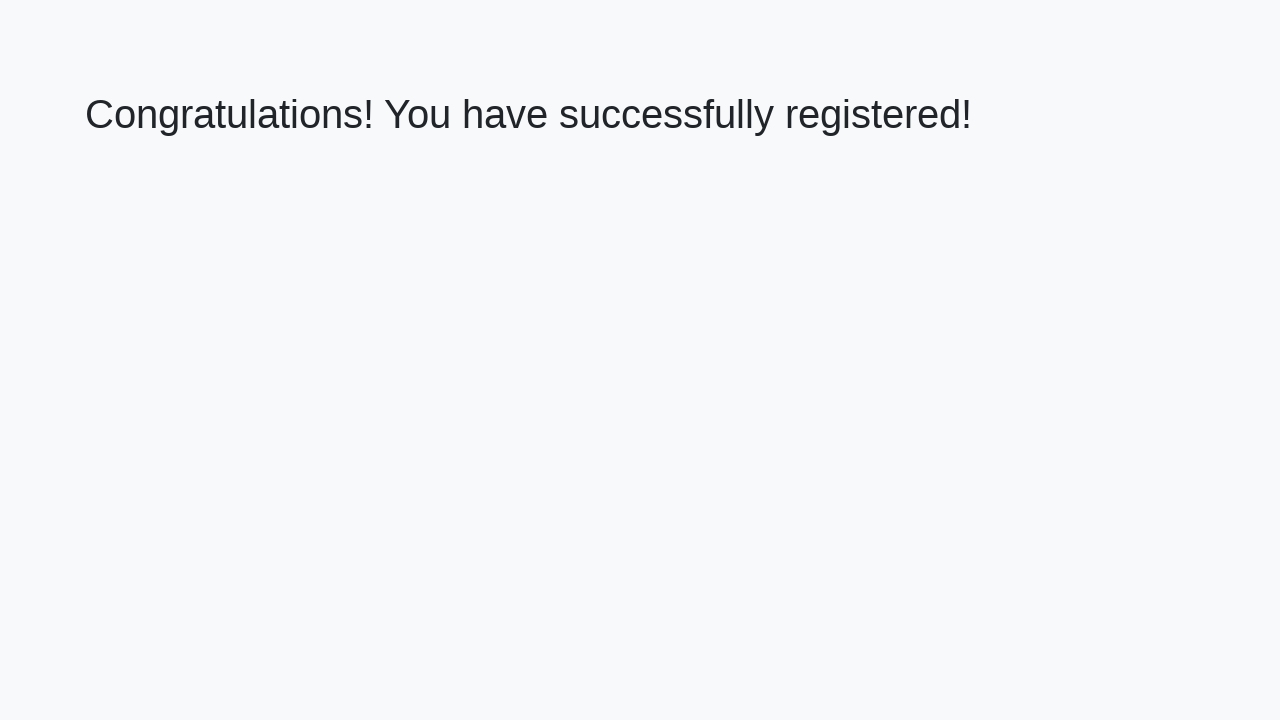

Verified successful registration with congratulations message
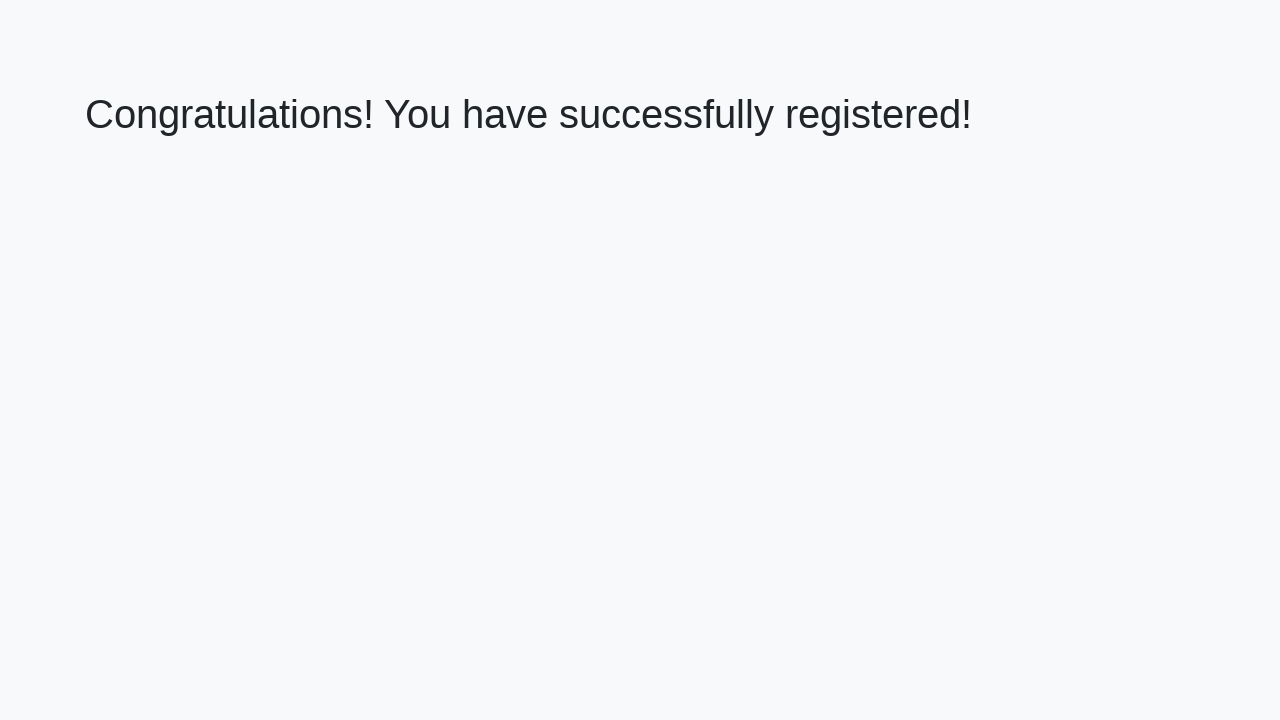

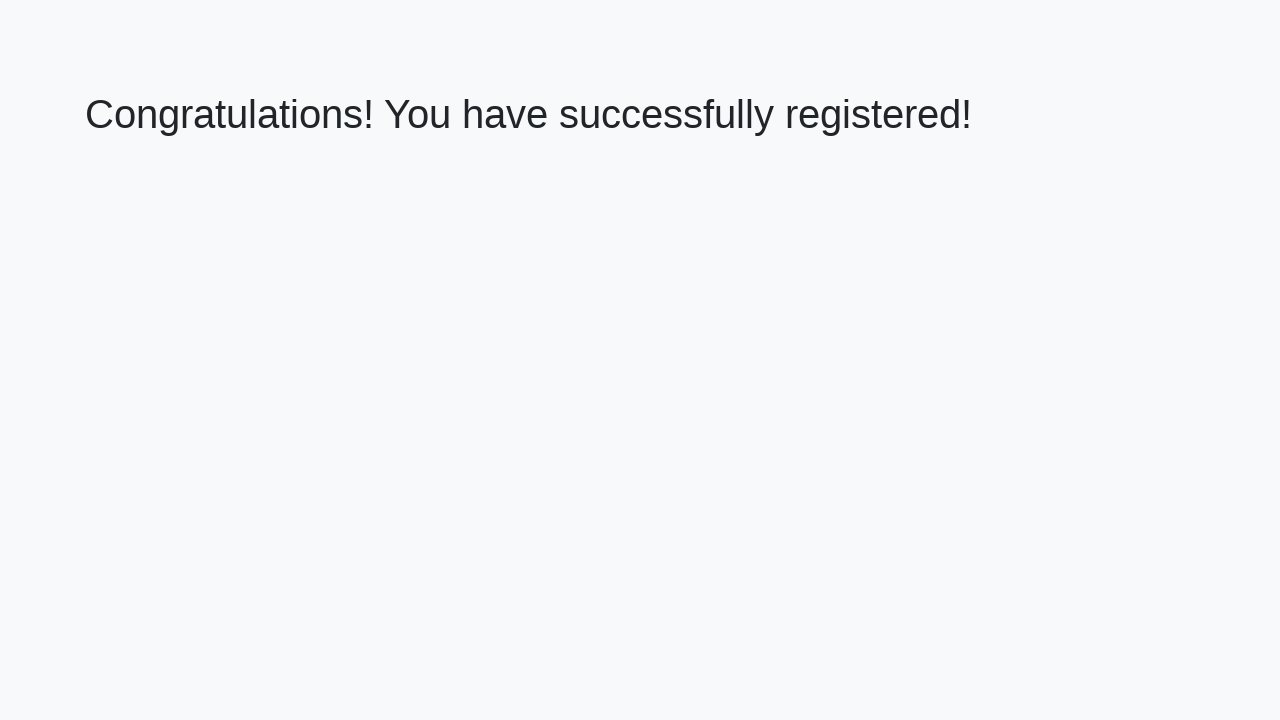